Tests double-click functionality on a sample website by performing a double-click action on a designated button element

Starting URL: https://artoftesting.com/sampleSiteForSelenium

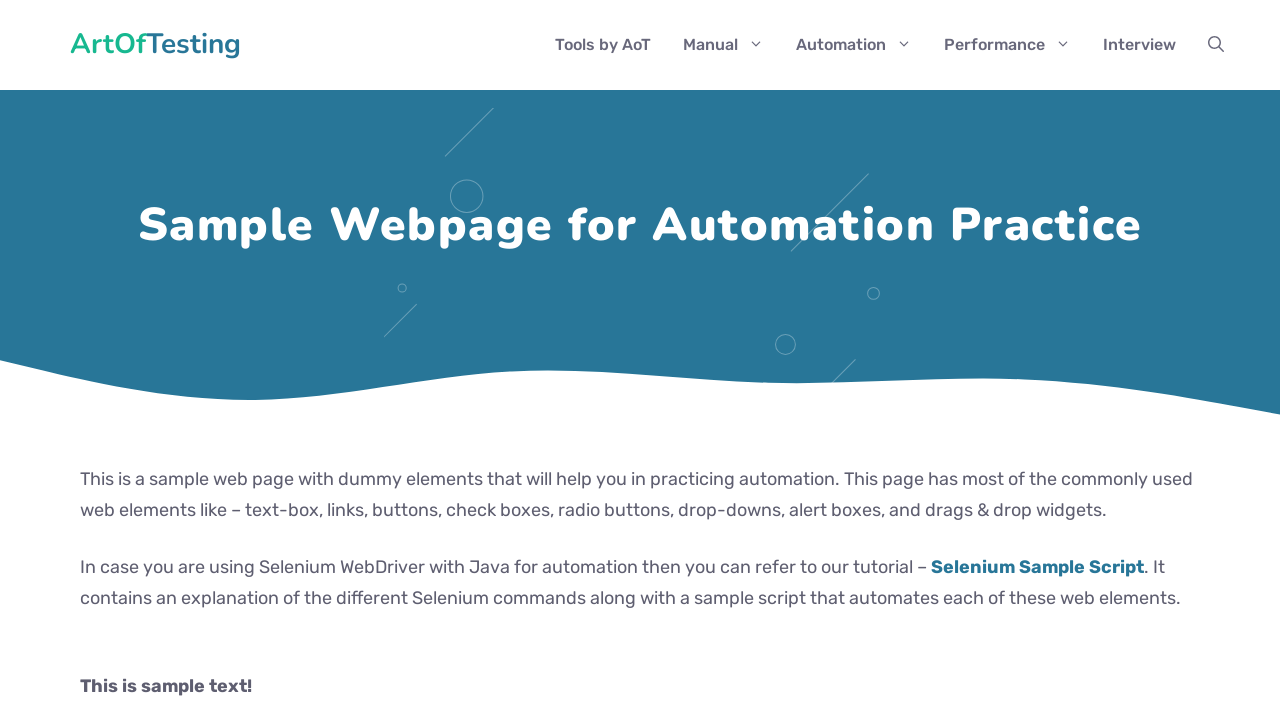

Navigated to sample website for testing double-click functionality
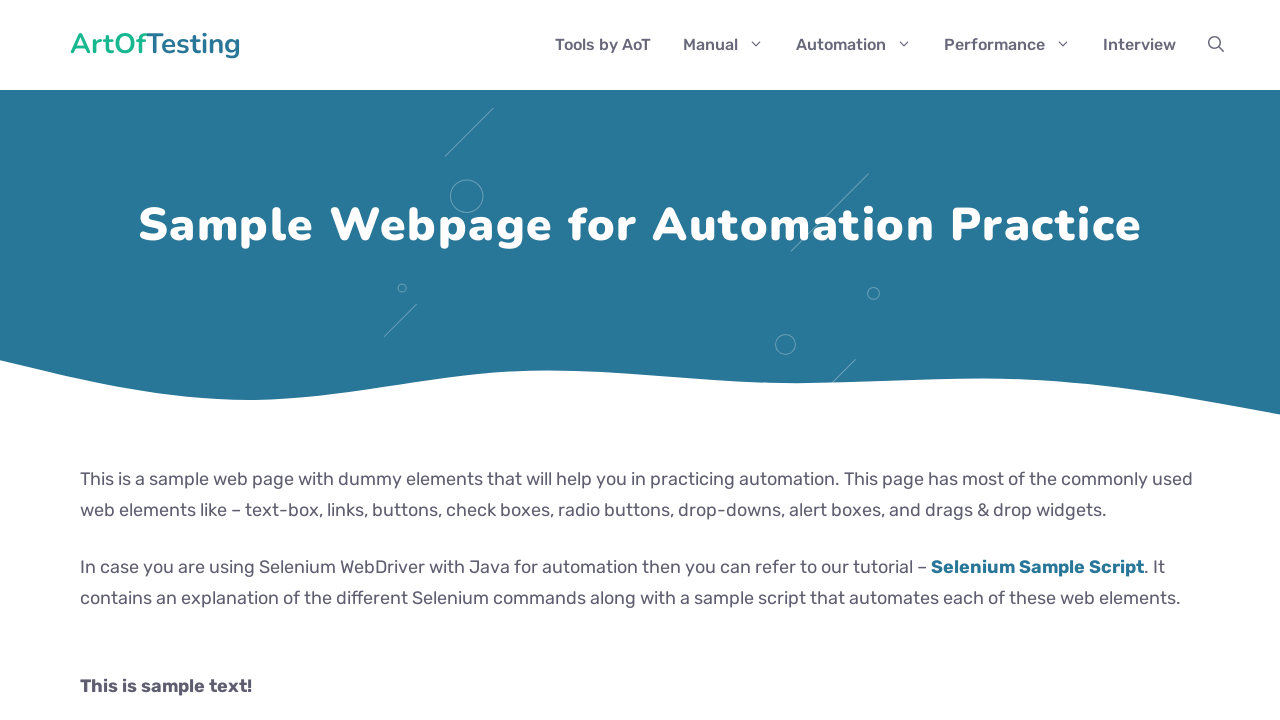

Performed double-click action on the designated button element at (242, 361) on #dblClkBtn
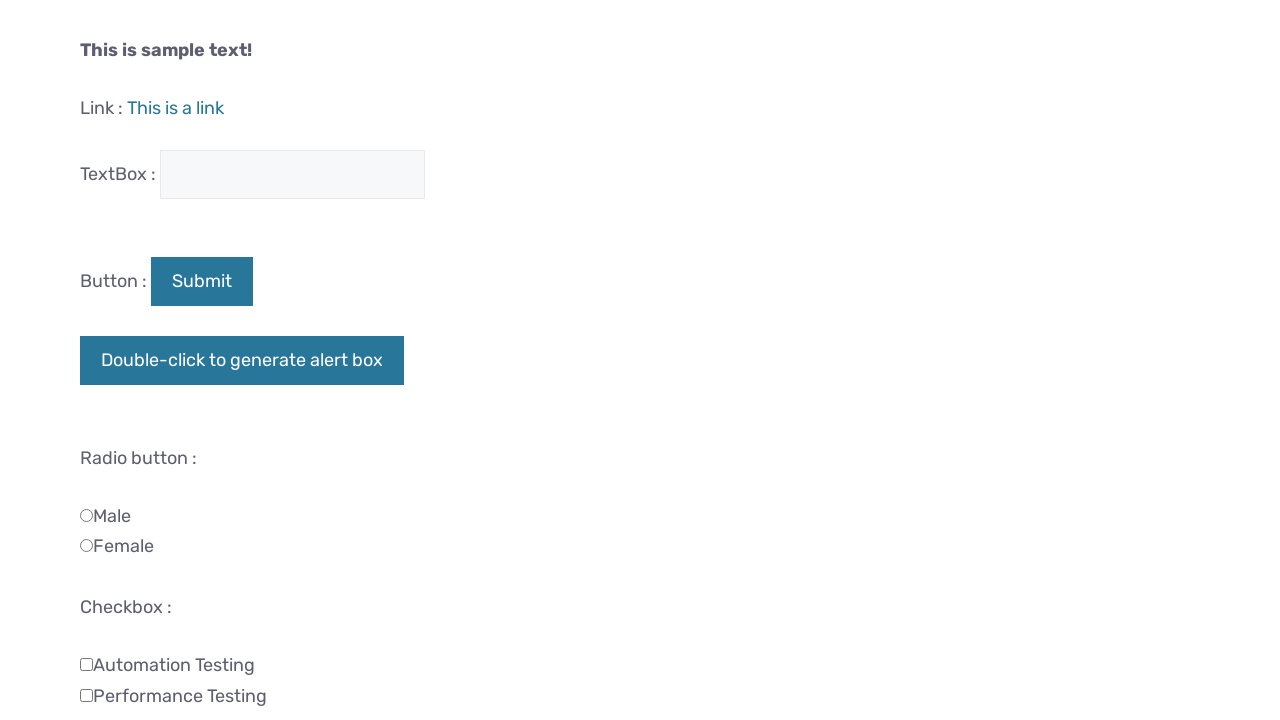

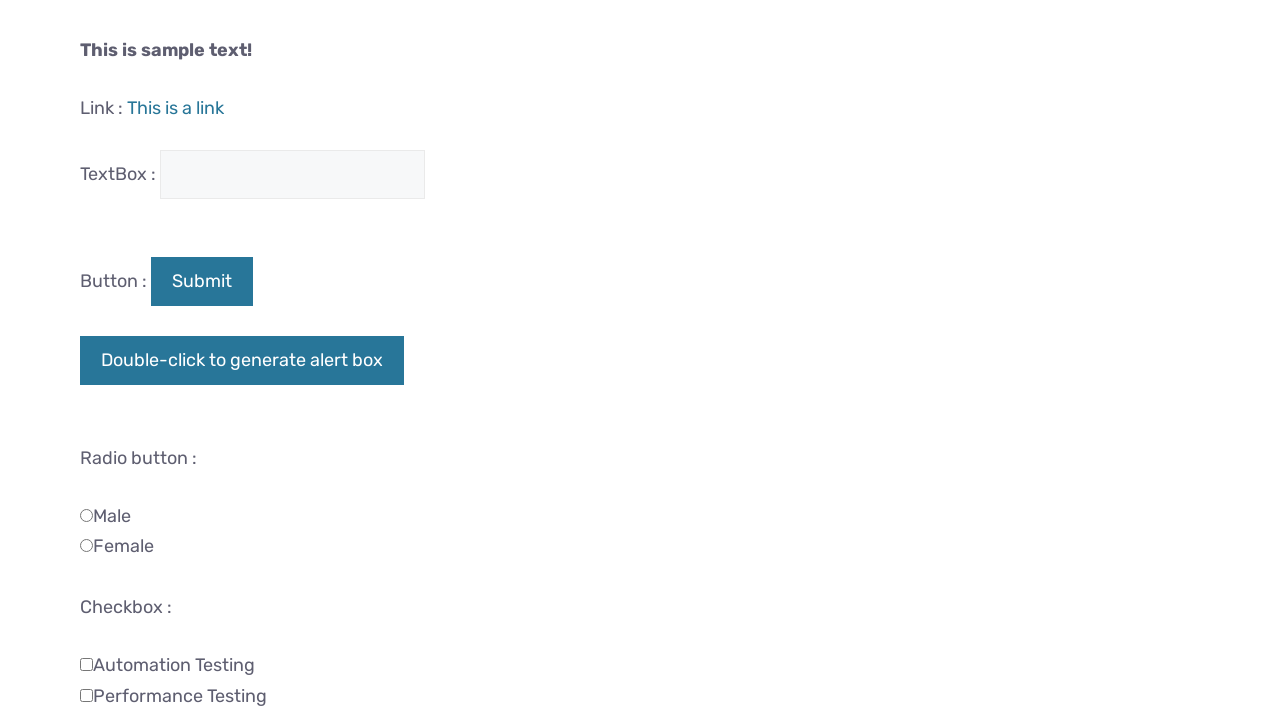